Tests JavaScript prompt dialog by clicking the prompt button, entering text, and accepting the dialog

Starting URL: https://the-internet.herokuapp.com/javascript_alerts

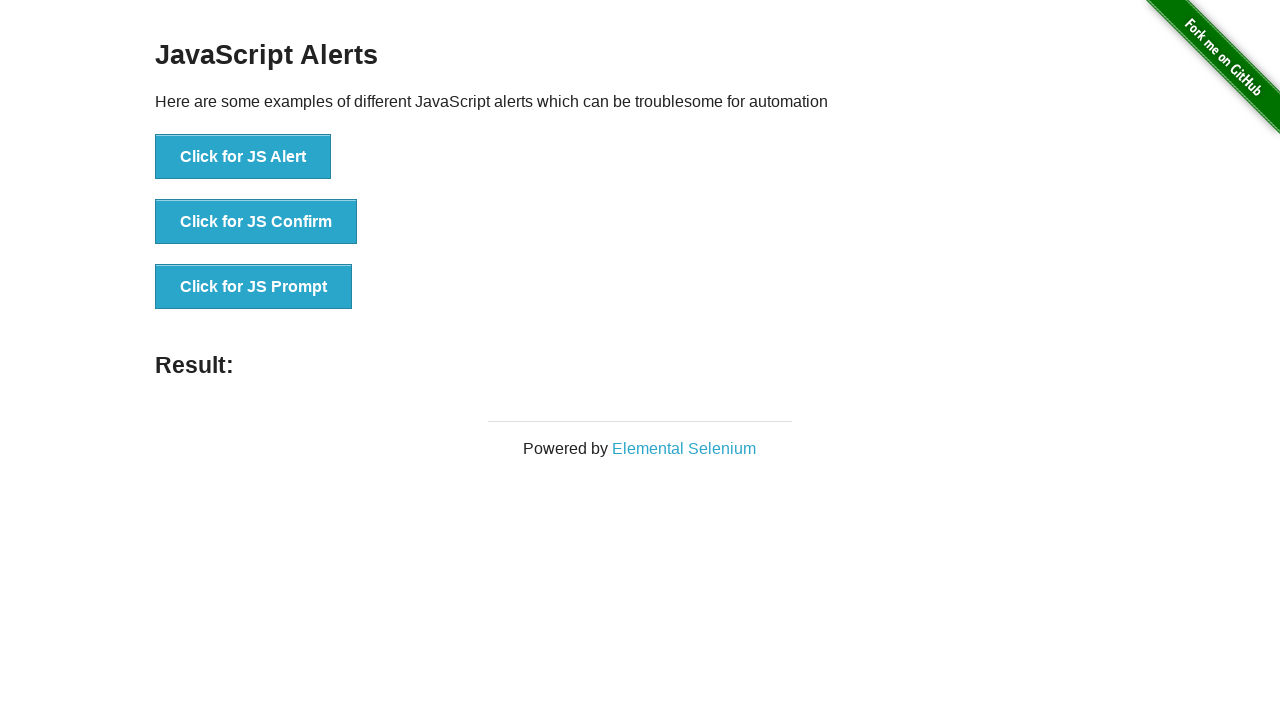

Set up dialog handler to accept prompt with text 'Techtorial'
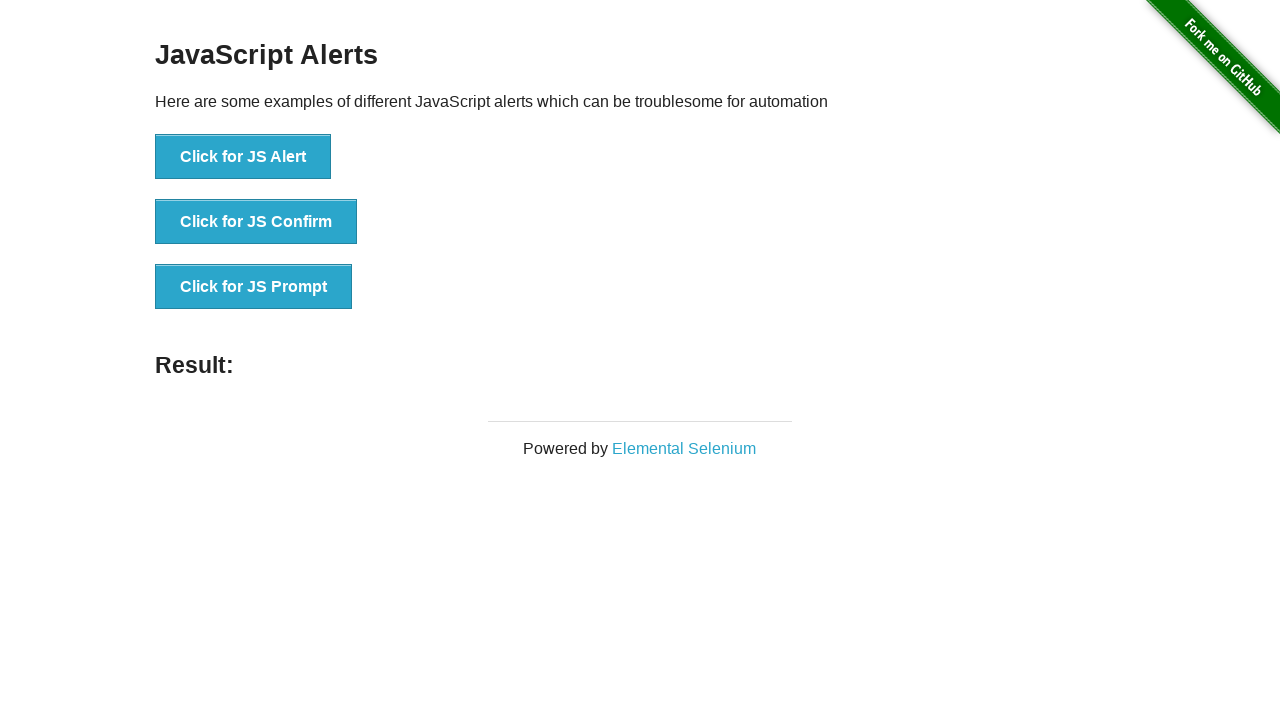

Clicked the JavaScript prompt button at (254, 287) on xpath=//button[contains(@onclick,'jsPrompt()')]
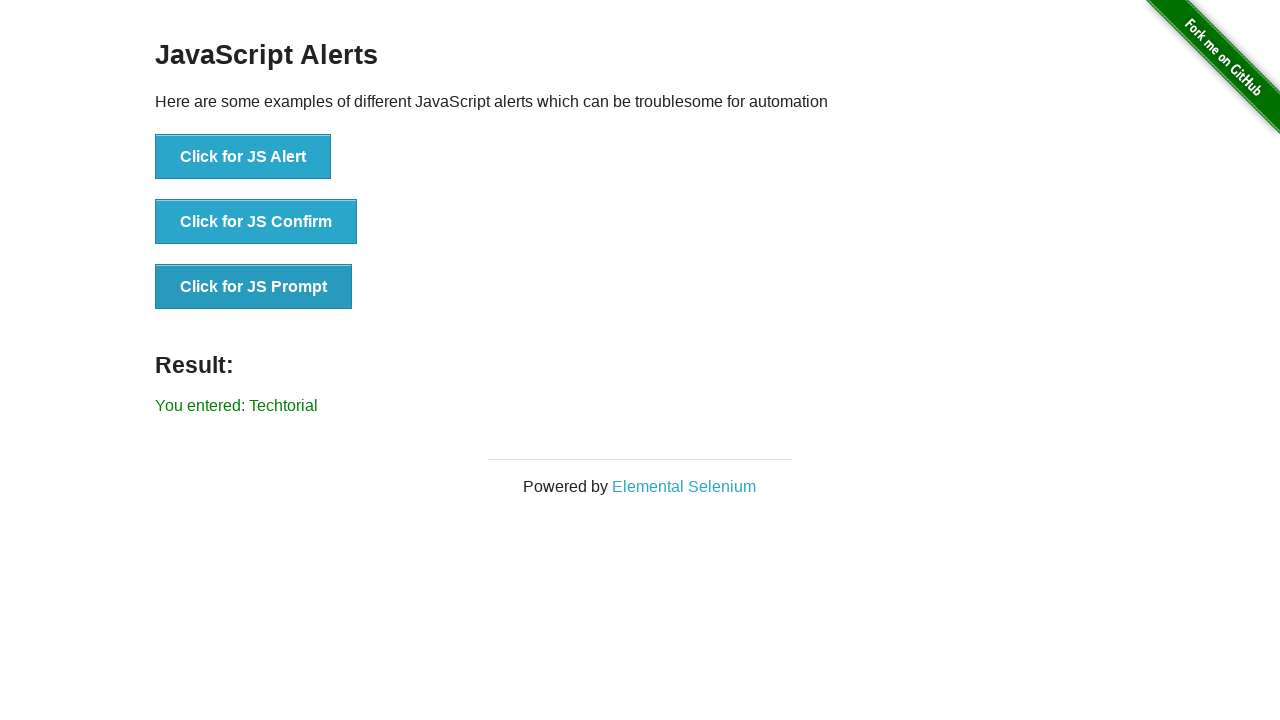

Waited for result element to appear
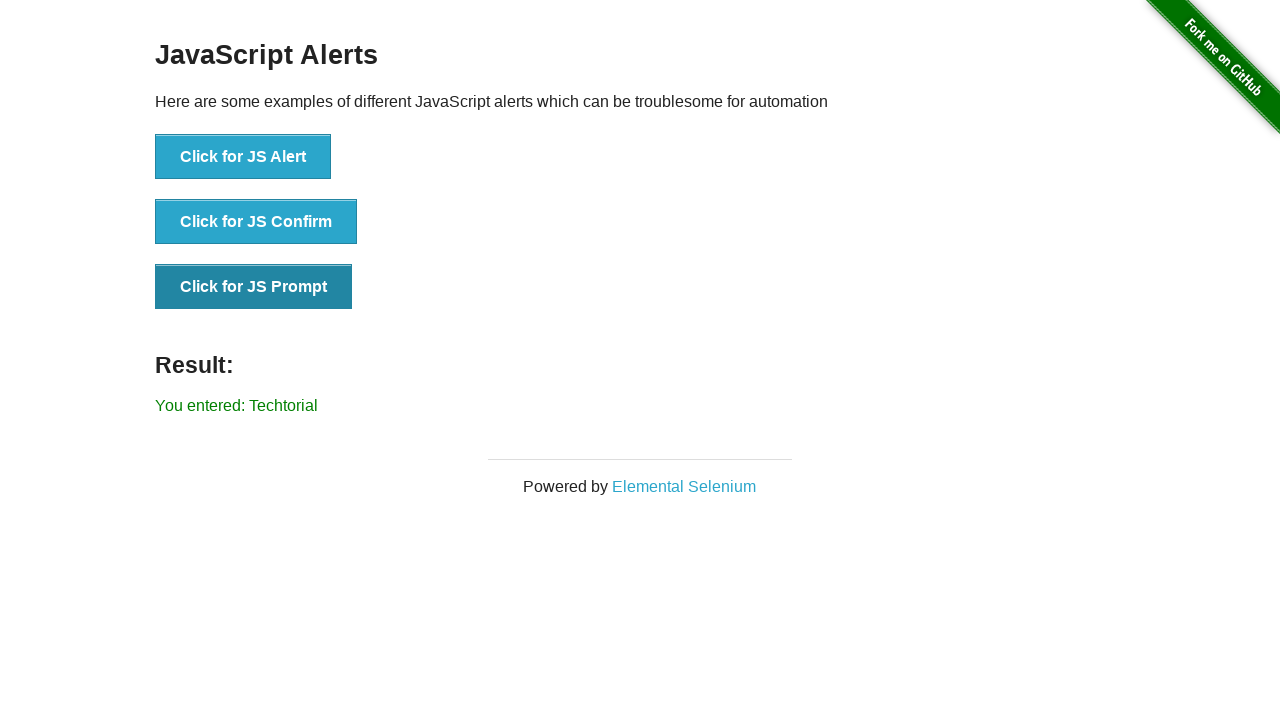

Verified that result text contains 'You entered: Techtorial'
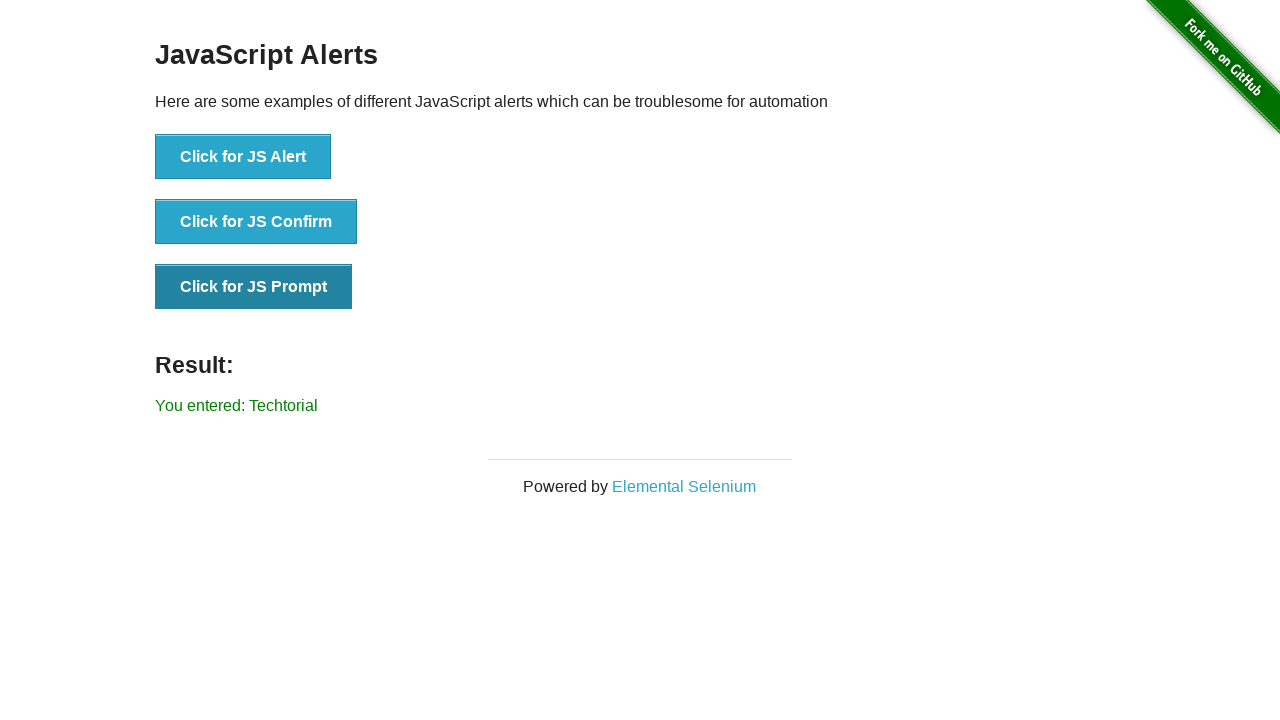

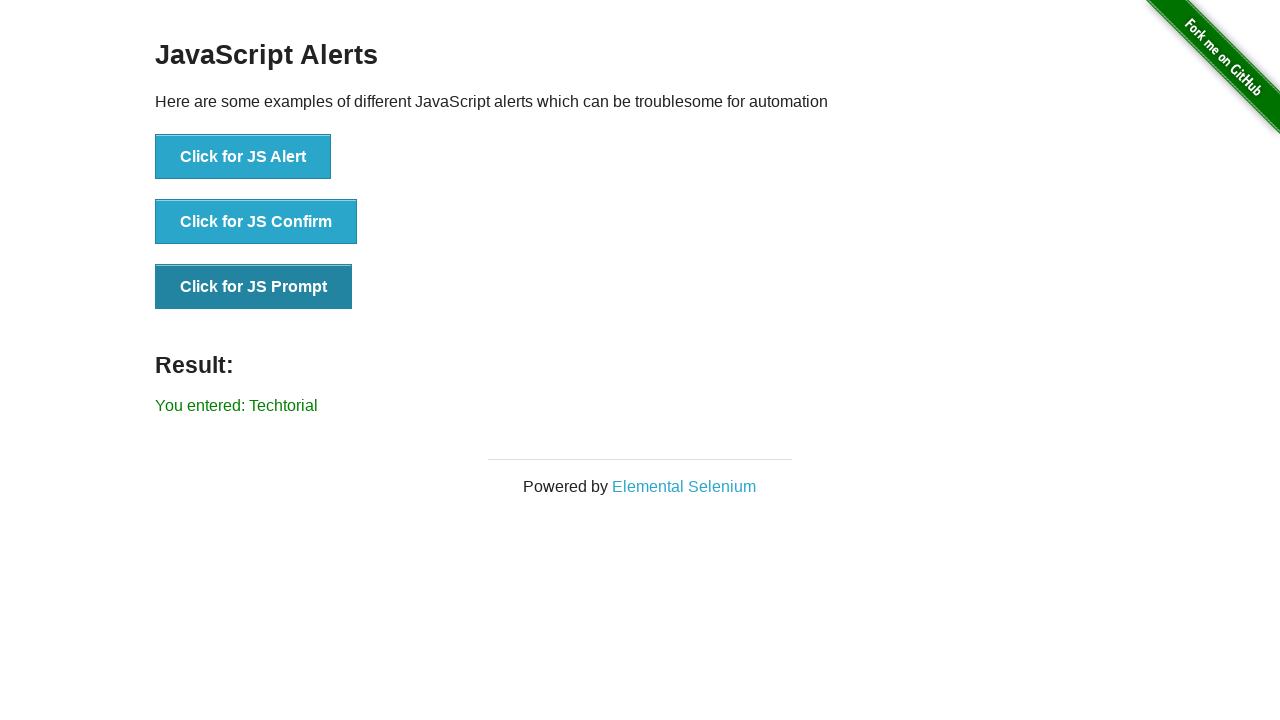